Tests checkbox functionality on W3Schools HTML forms page by clicking two vehicle checkboxes to select them

Starting URL: https://www.w3schools.com/html/html_forms.asp

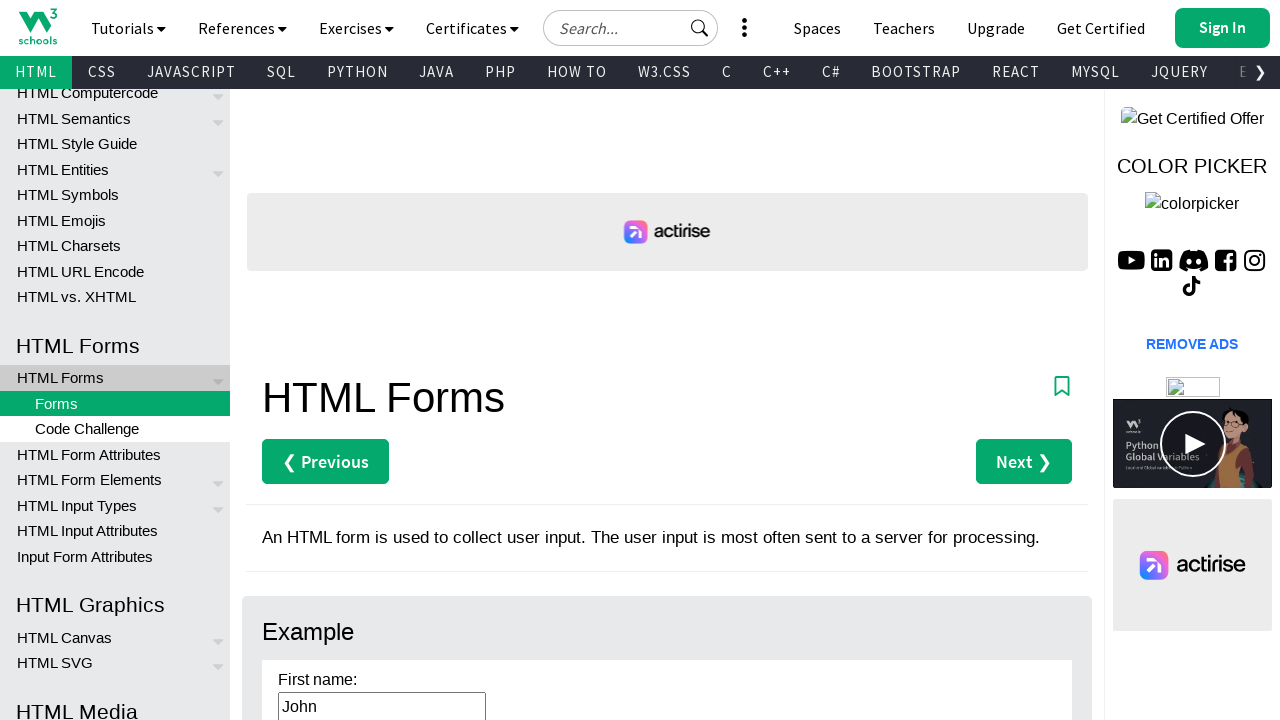

Clicked the 'I have a bike' checkbox at (268, 360) on input#vehicle1
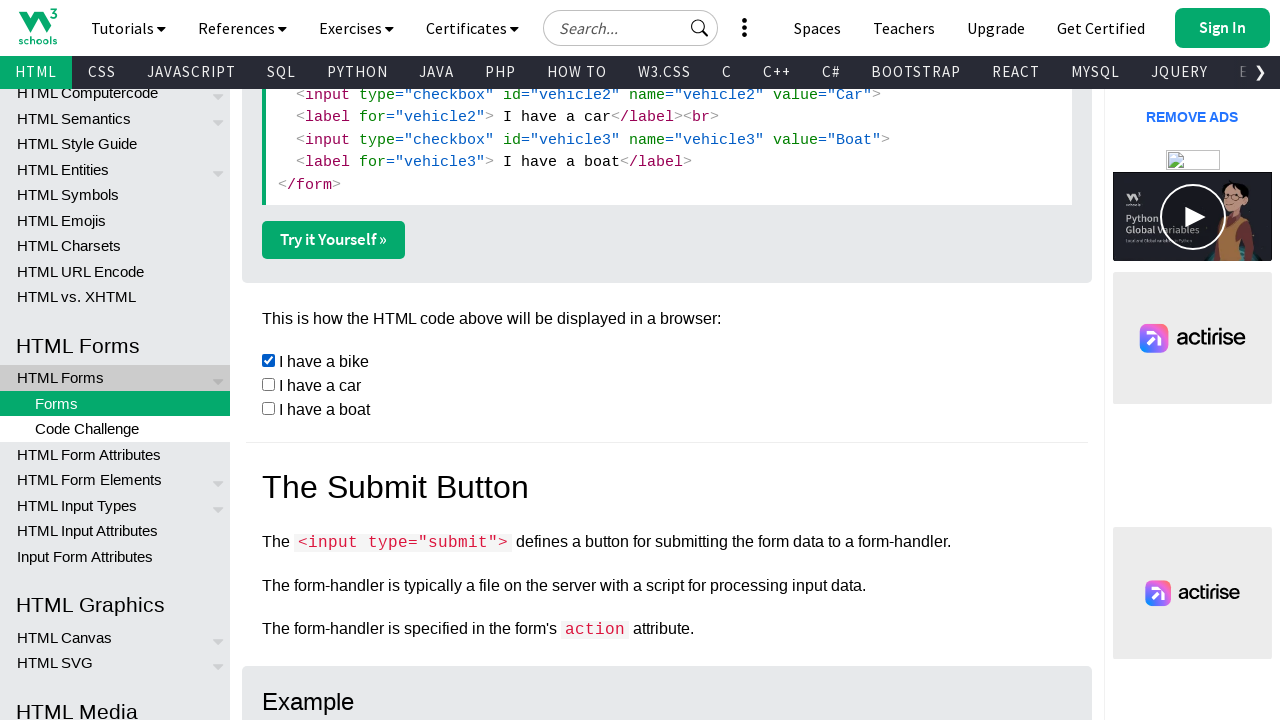

Clicked the 'I have a car' checkbox at (268, 384) on input#vehicle2
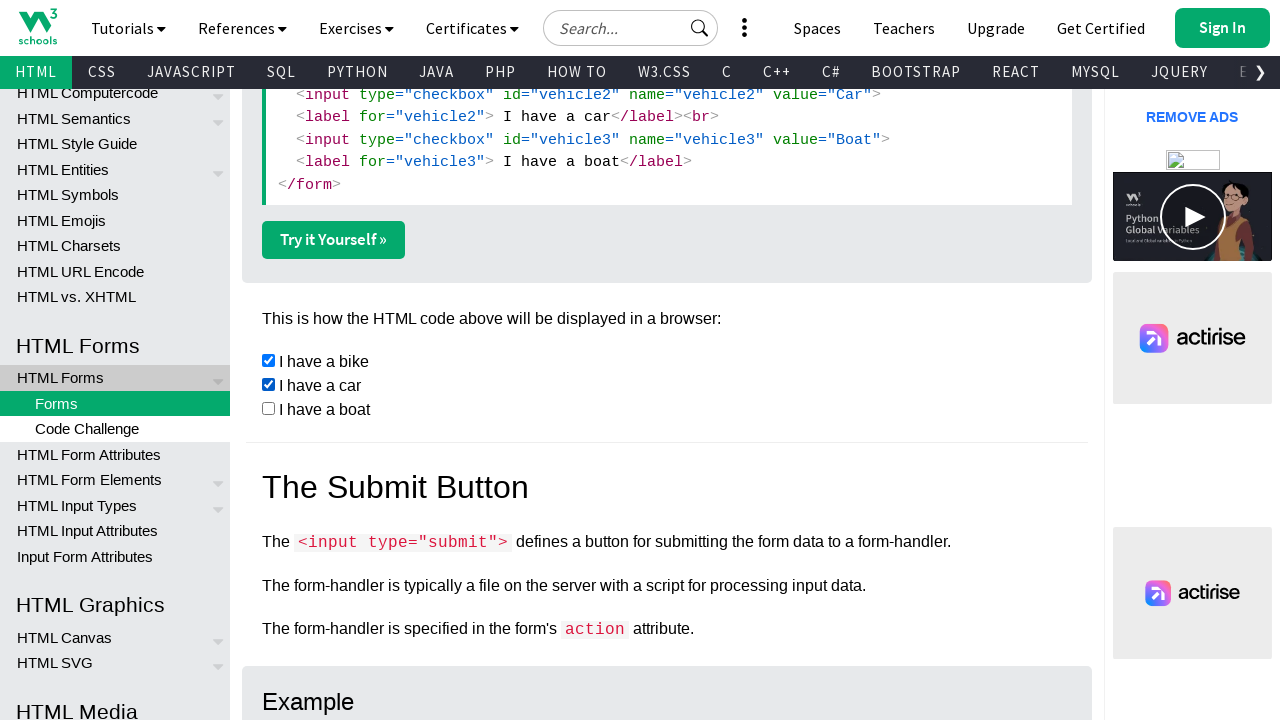

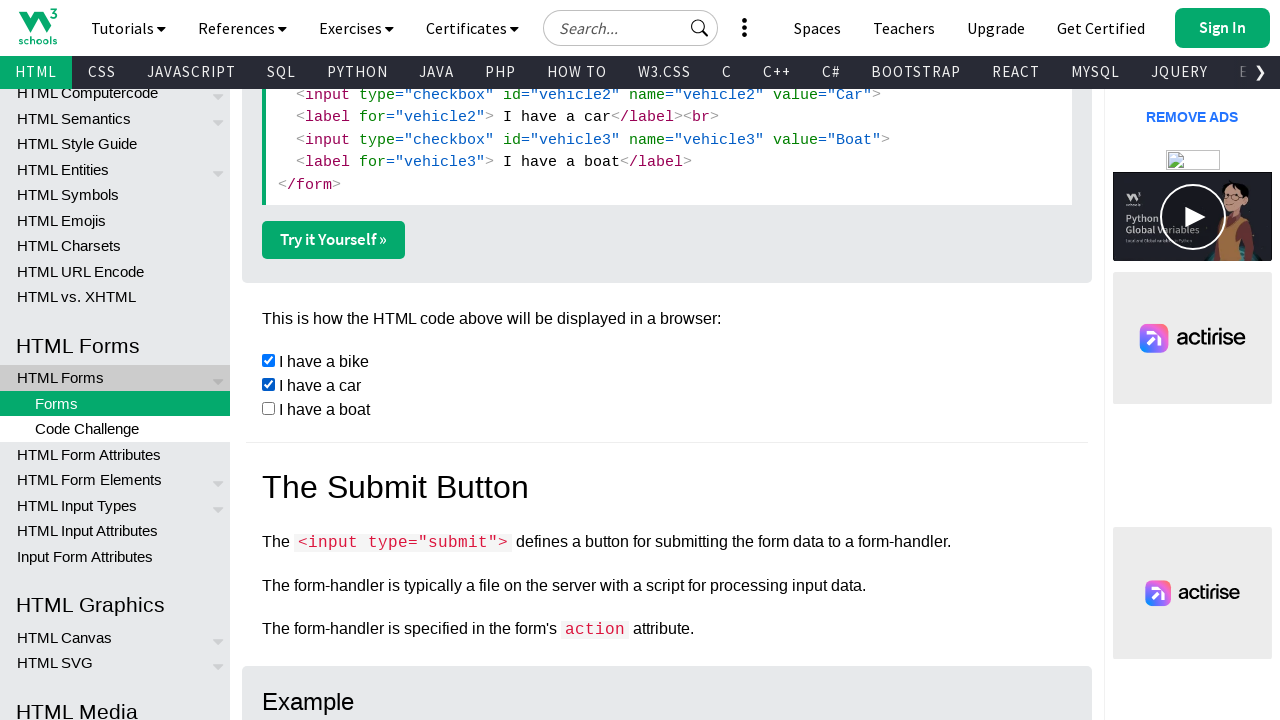